Tests clicking the Widgets card navigates to the widgets page

Starting URL: https://demoqa.com

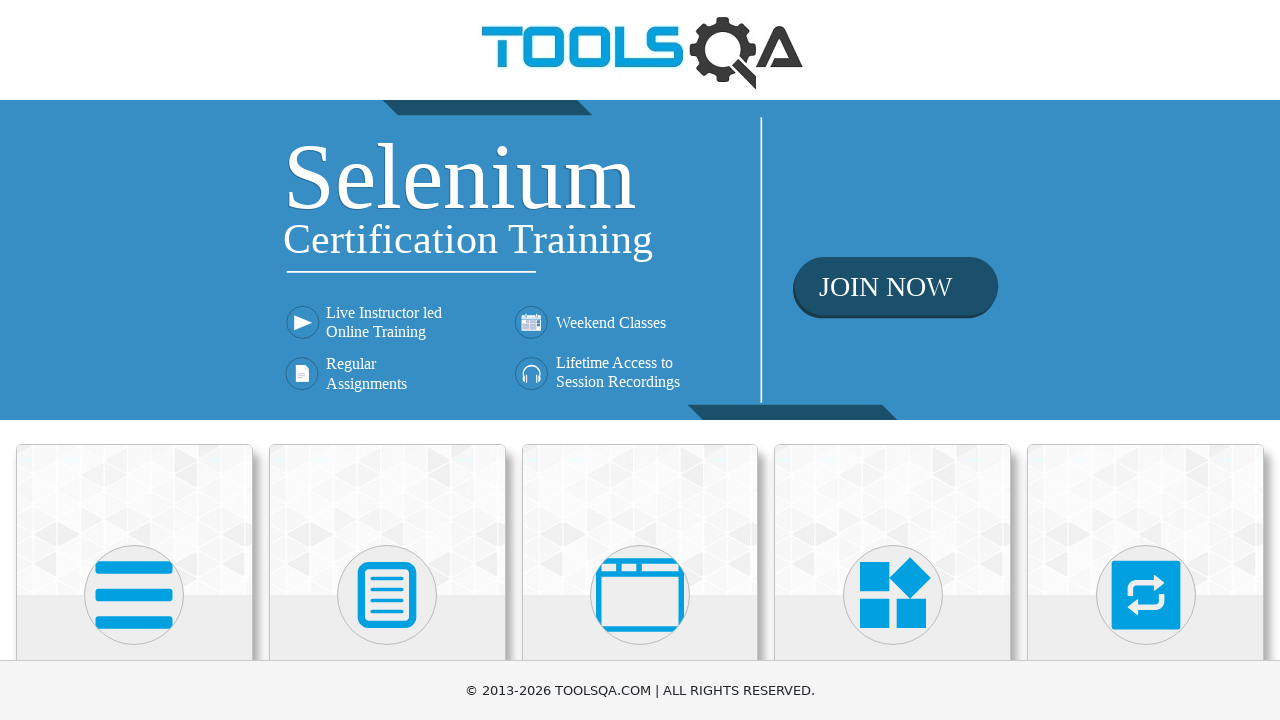

Located Widgets card element
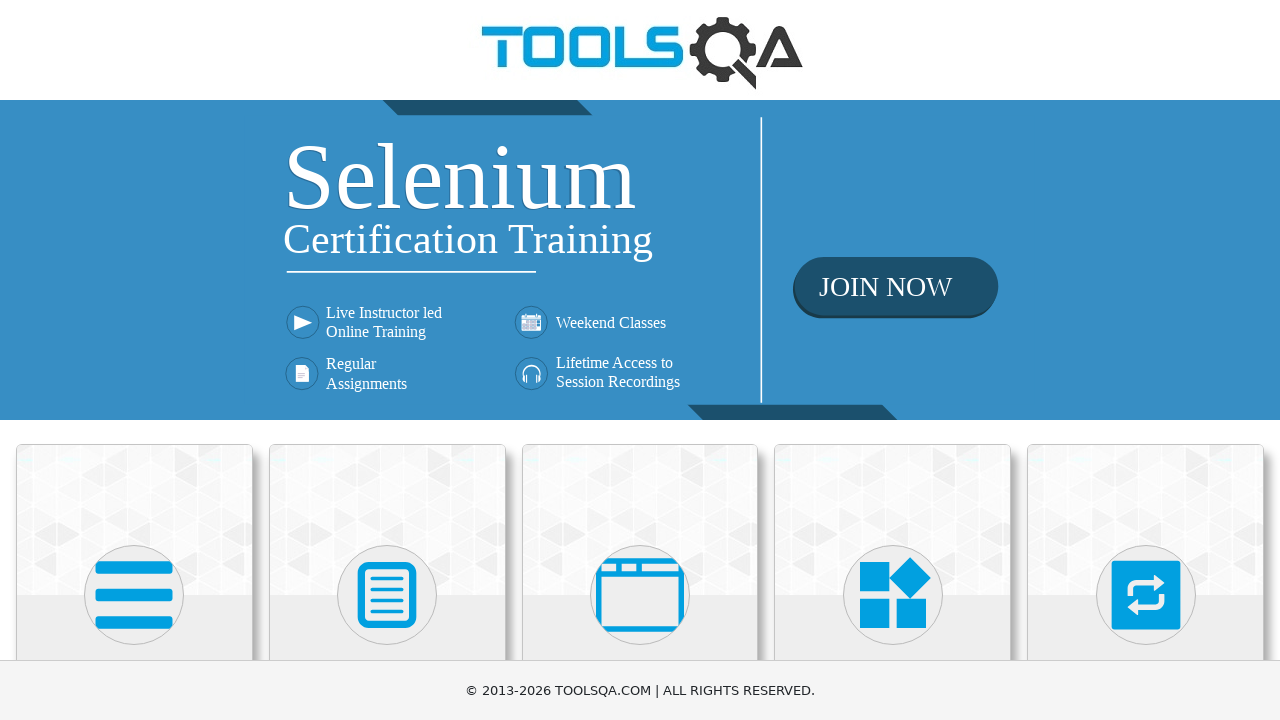

Widgets card became visible
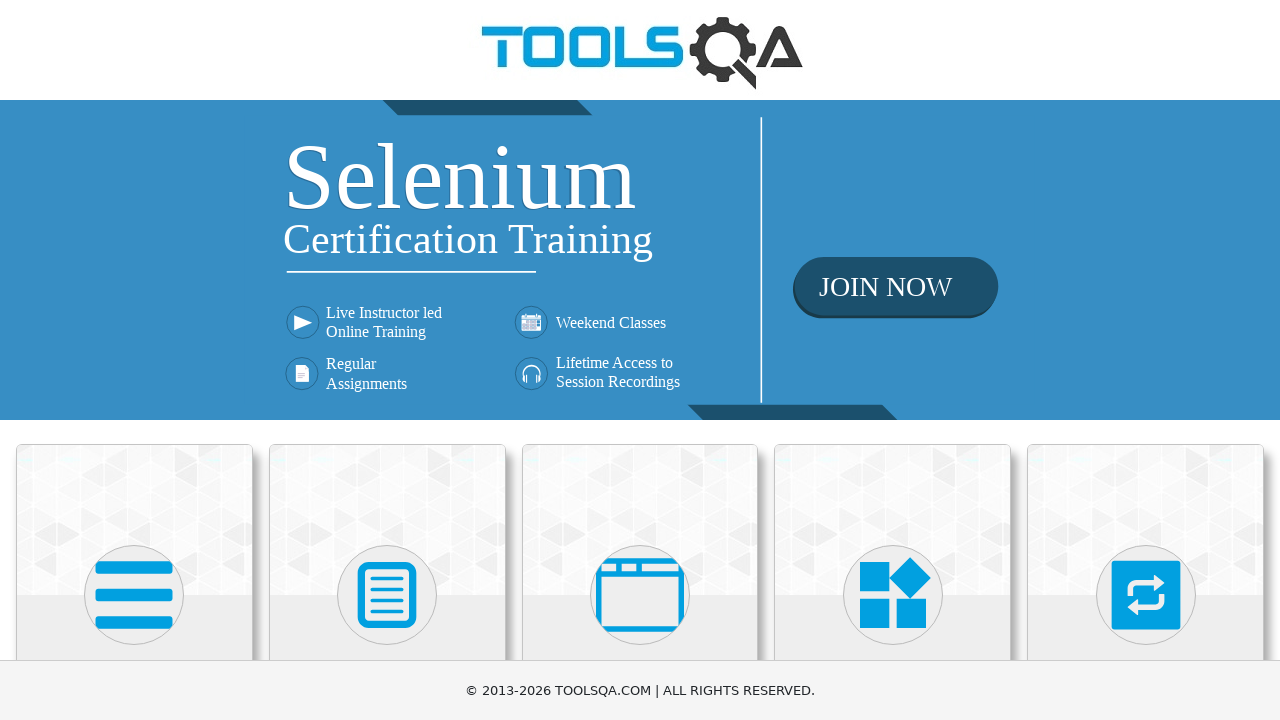

Clicked Widgets card at (893, 360) on xpath=//h5[text()='Widgets']
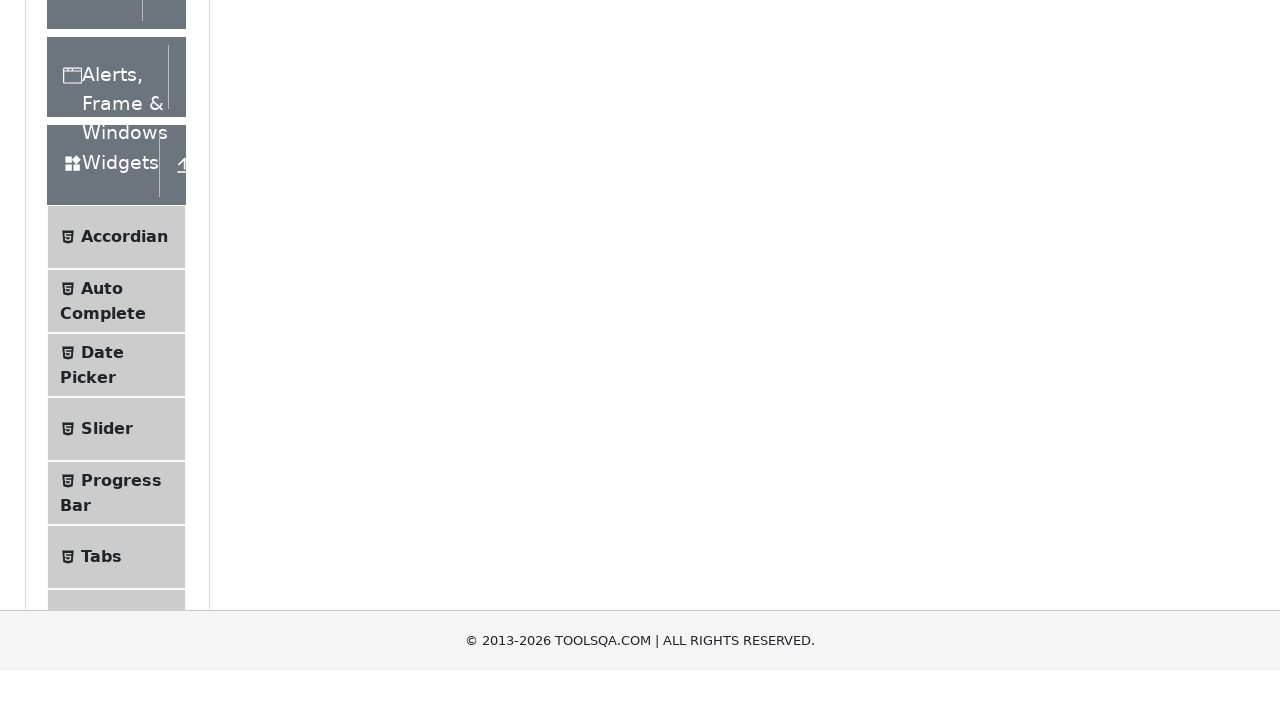

Successfully navigated to widgets page
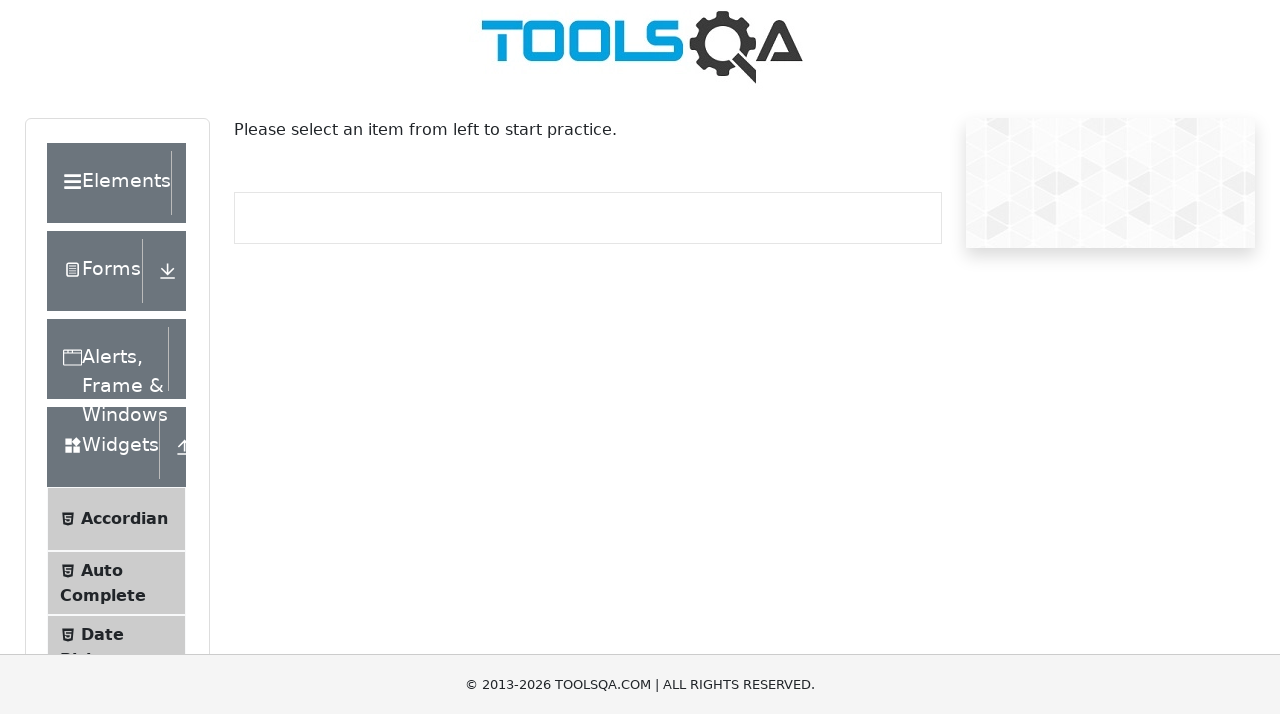

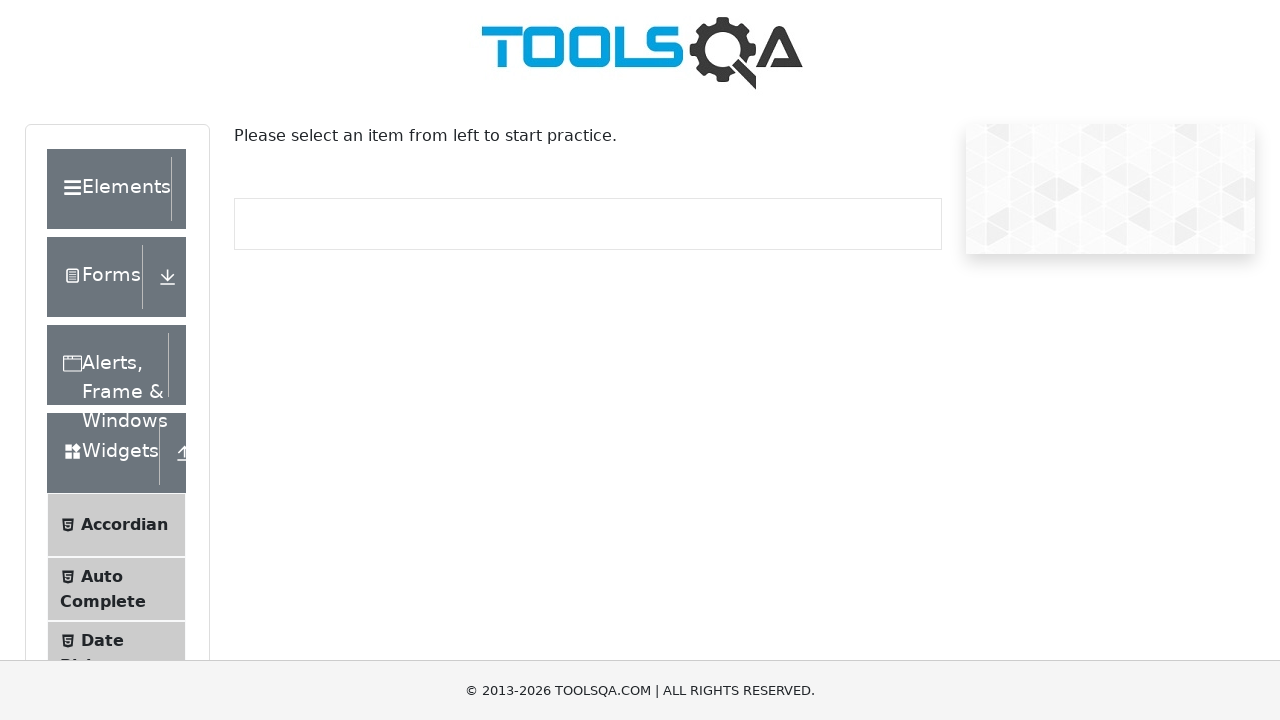